Tests JavaScript prompt alert functionality by clicking a button to trigger a prompt, entering text, accepting the alert, and verifying the result message is displayed correctly.

Starting URL: https://the-internet.herokuapp.com/javascript_alerts

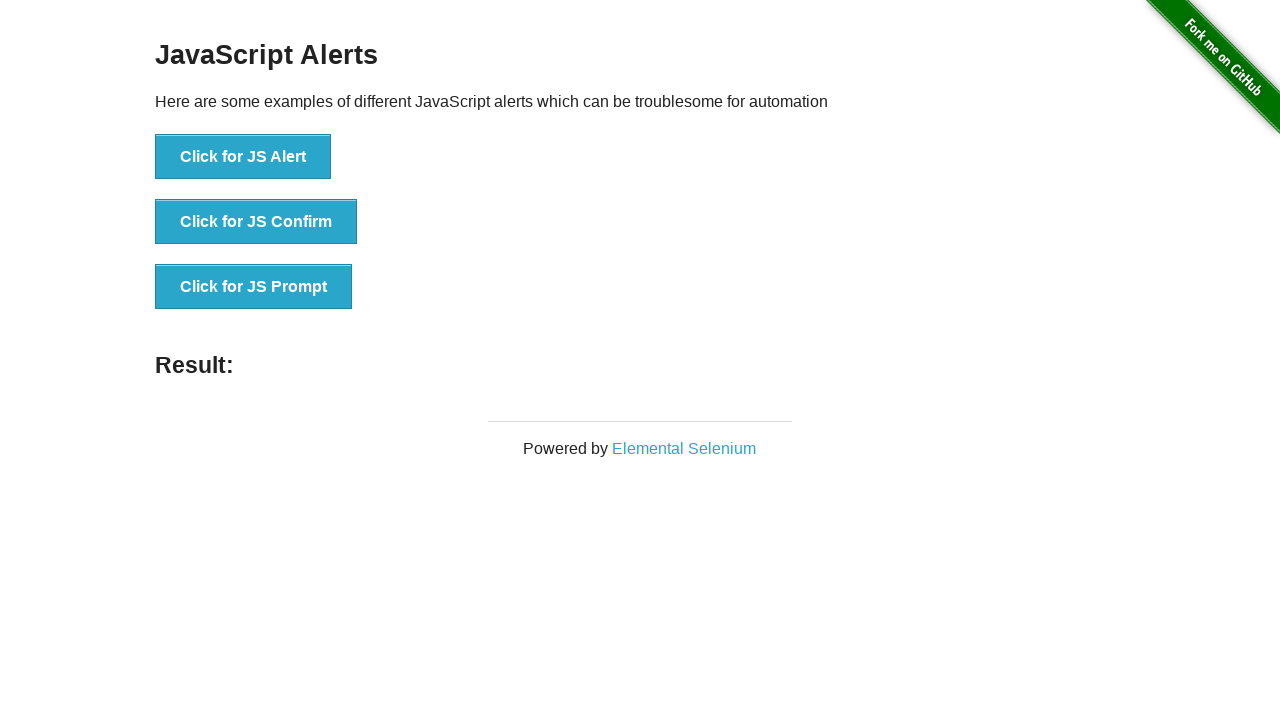

Clicked 'Click for JS Prompt' button to trigger prompt alert at (254, 287) on xpath=//button[text()='Click for JS Prompt']
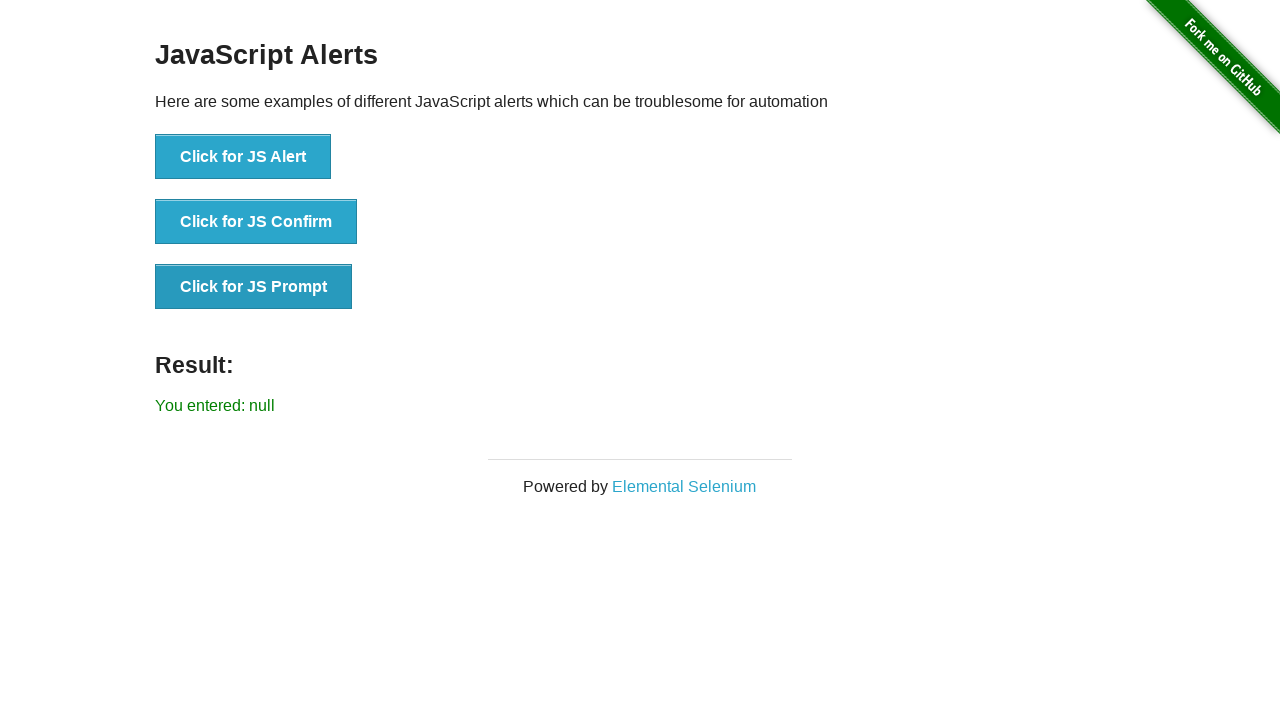

Registered dialog handler to accept prompt with text 'Sonu Sharma'
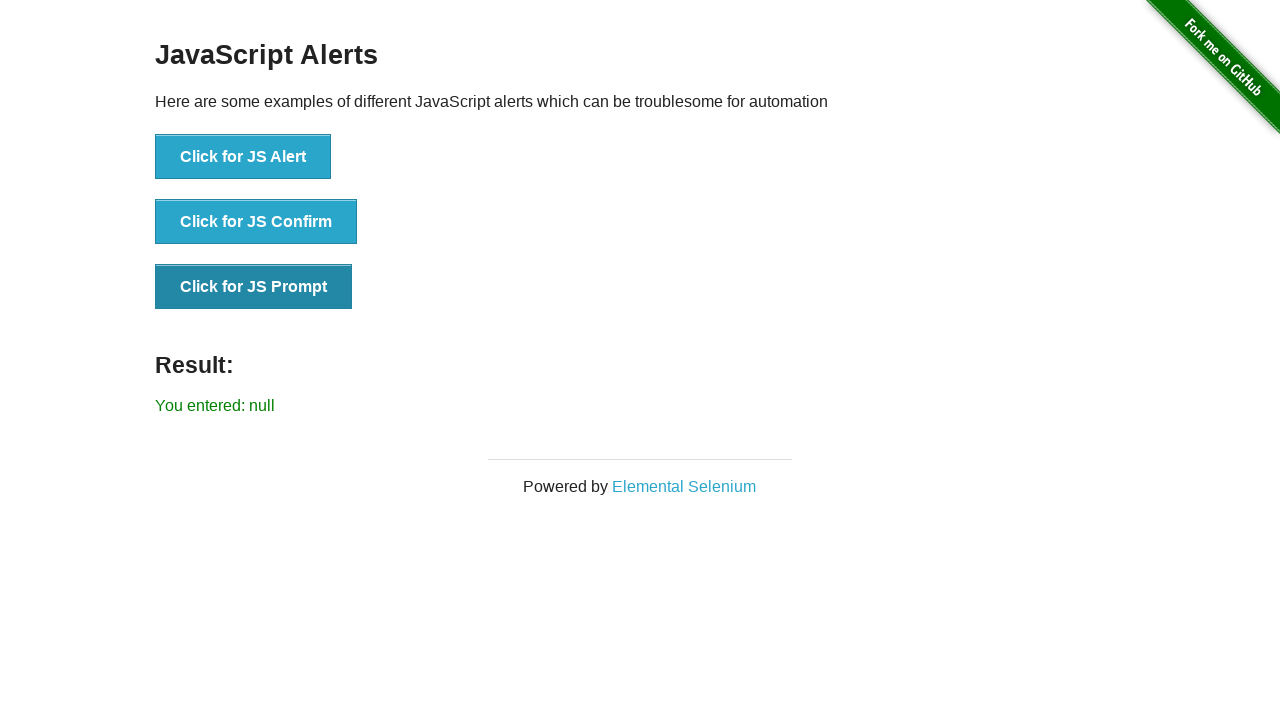

Clicked 'Click for JS Prompt' button again to trigger the registered dialog handler at (254, 287) on xpath=//button[text()='Click for JS Prompt']
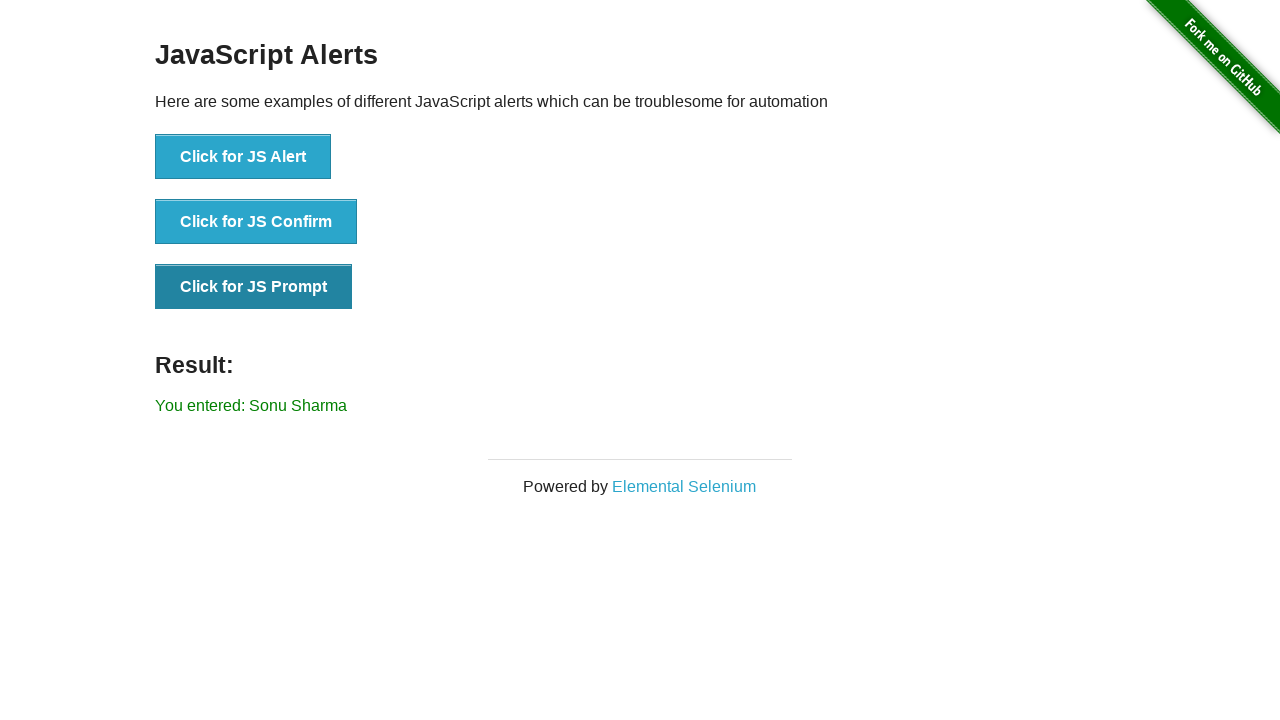

Result element loaded and visible
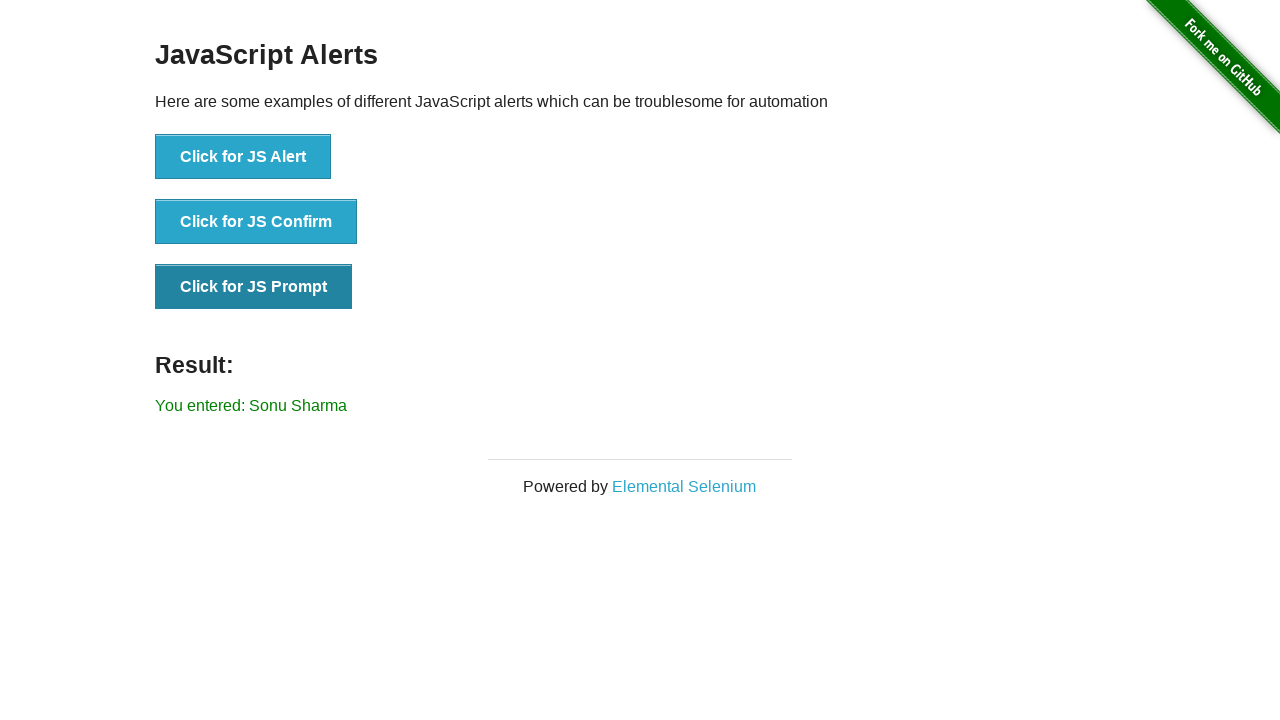

Retrieved result text from #result element
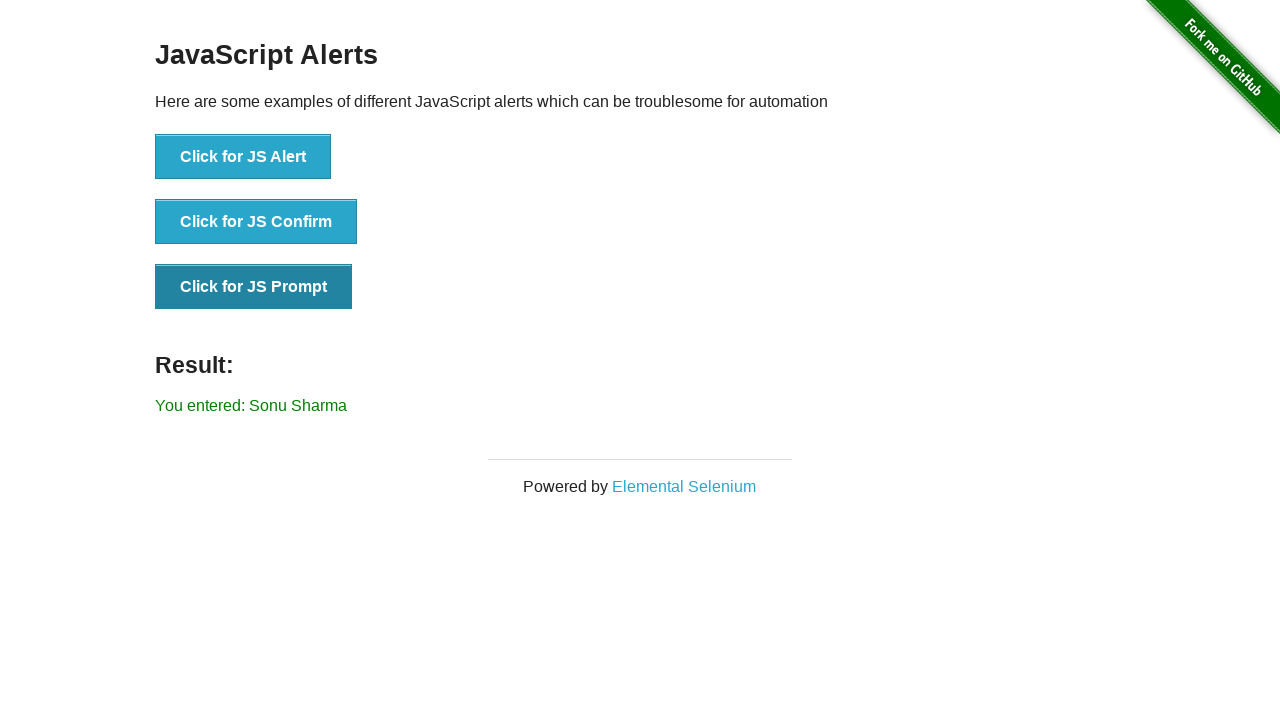

Verified result text matches expected value 'You entered: Sonu Sharma'
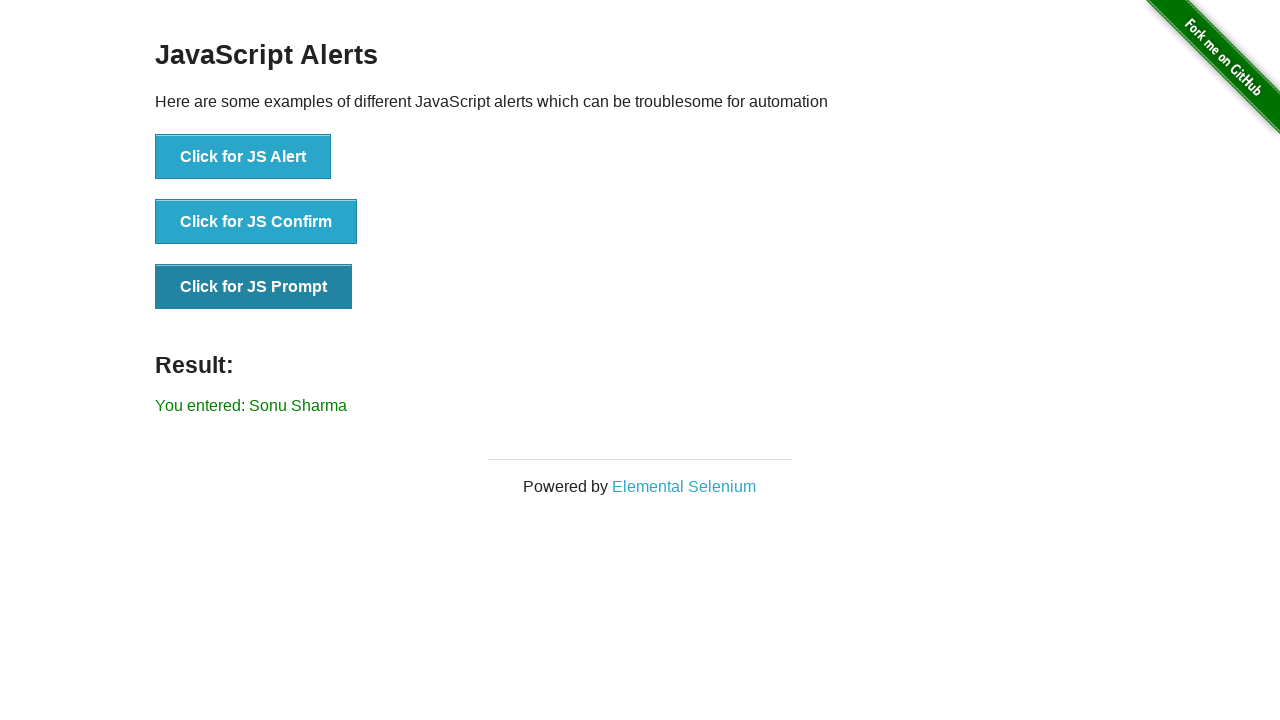

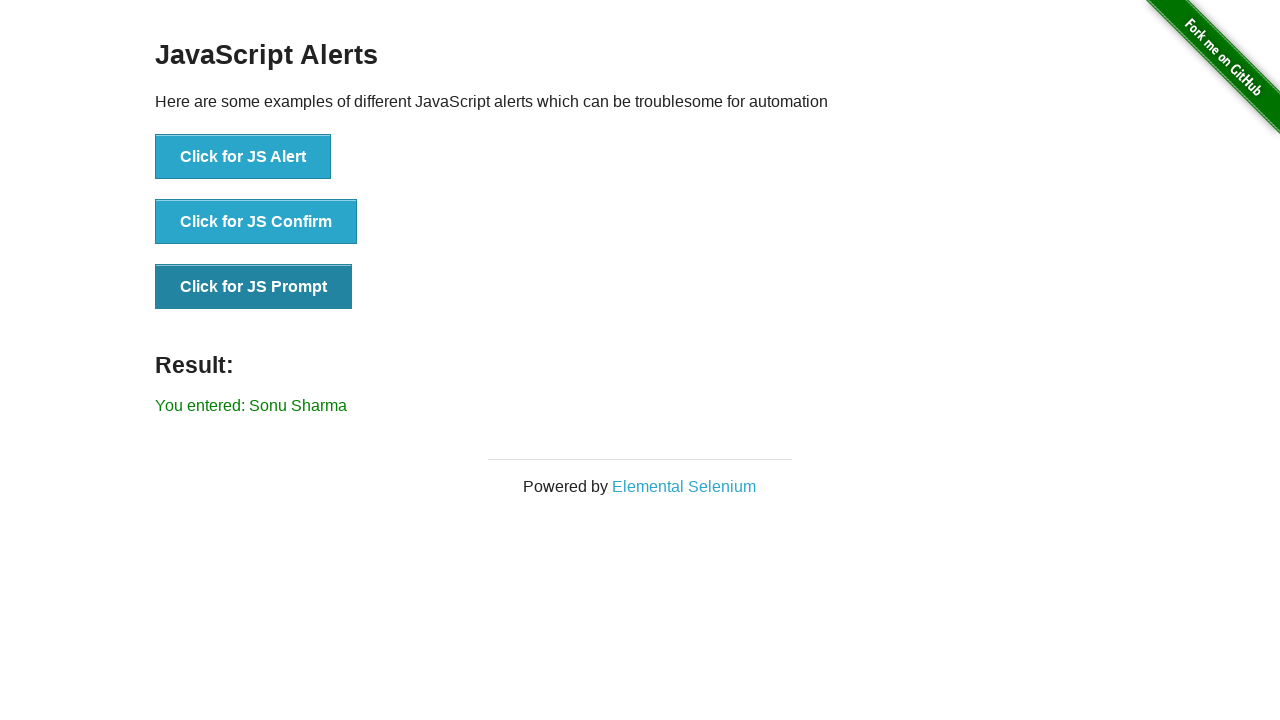